Tests locating a web element by name attribute and typing text into an input field on a test blog page

Starting URL: http://only-testing-blog.blogspot.in/2013/11/new-test.html

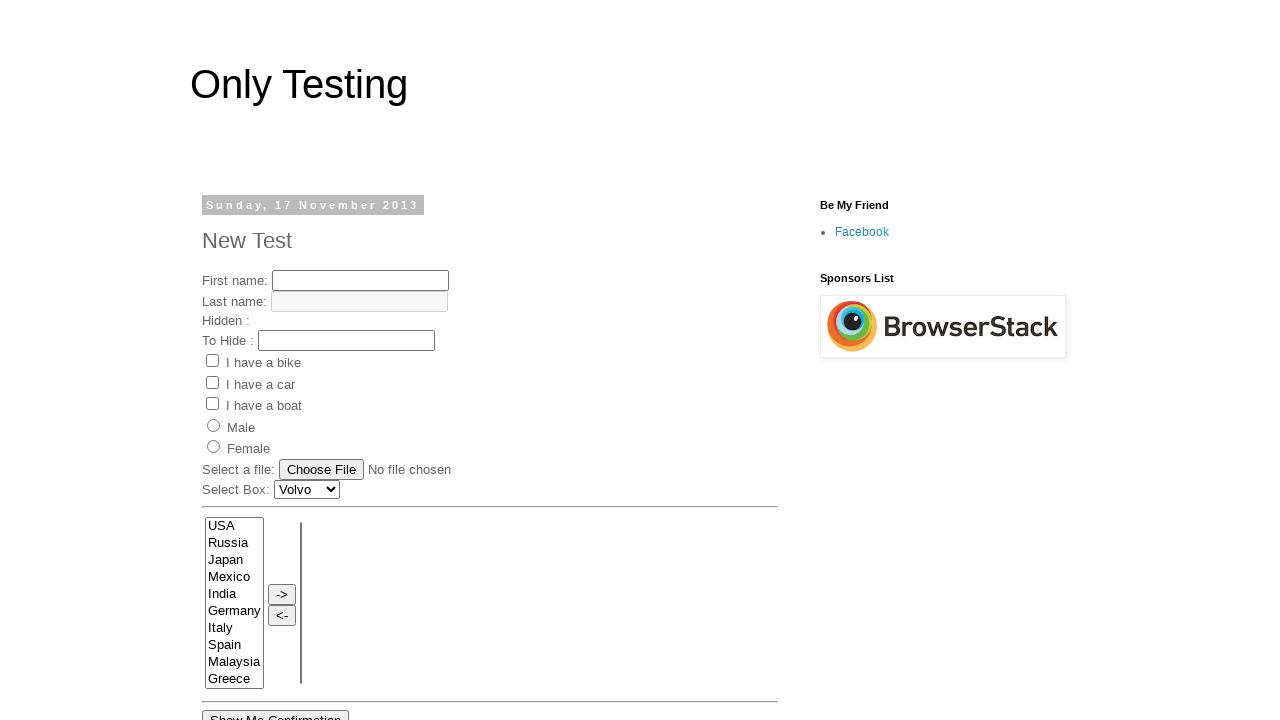

Typed 'My First Name' into the fname input field on input[name='fname']
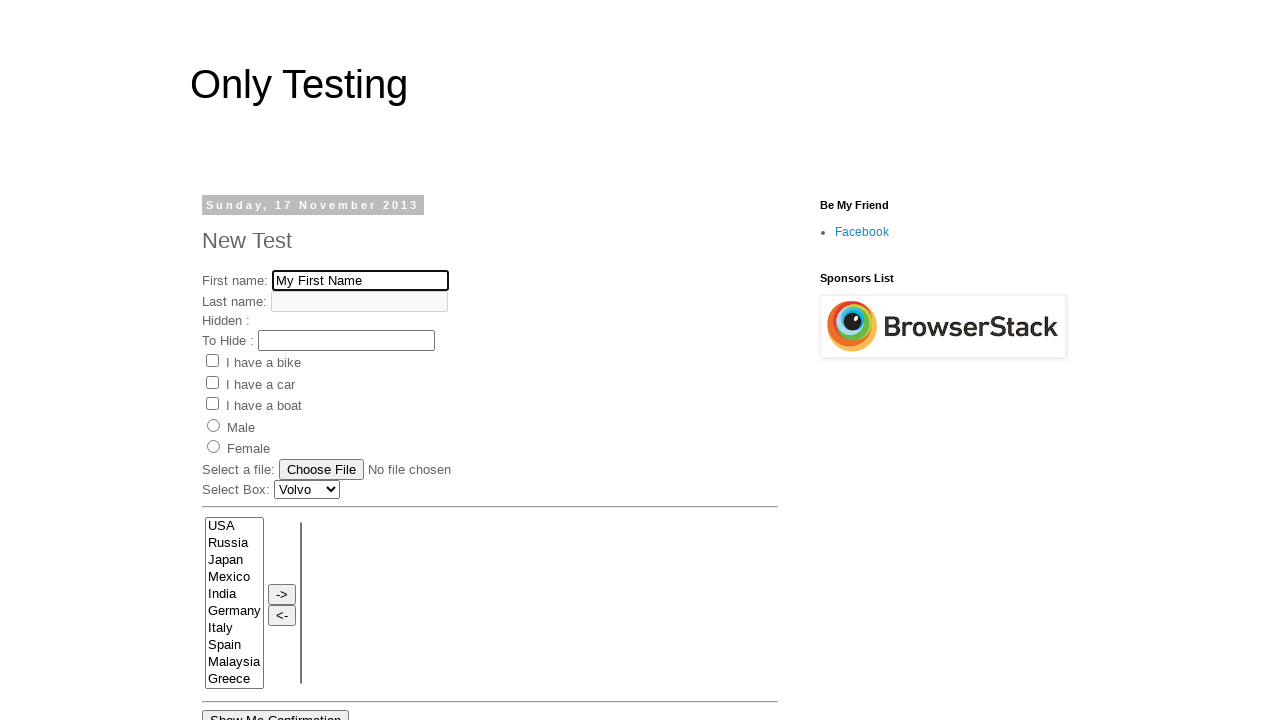

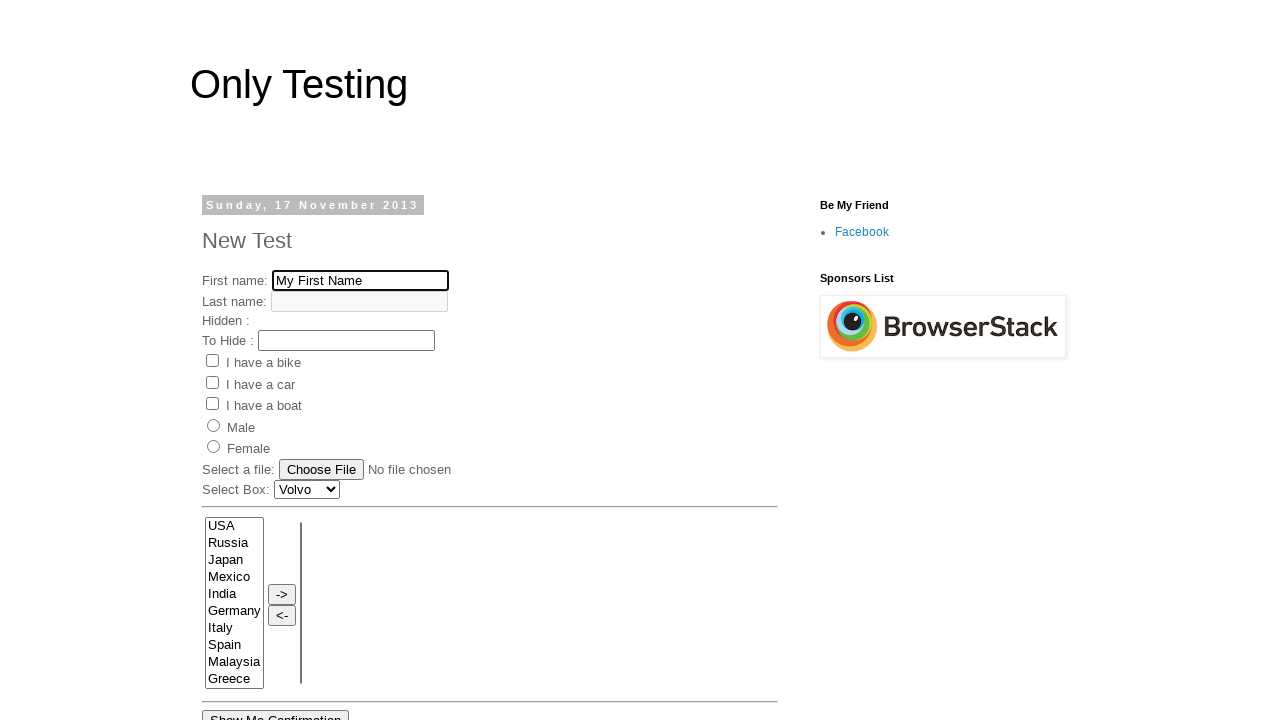